Tests scrolling functionality on the jQuery UI website by scrolling down 400 pixels using JavaScript execution

Starting URL: http://jqueryui.com

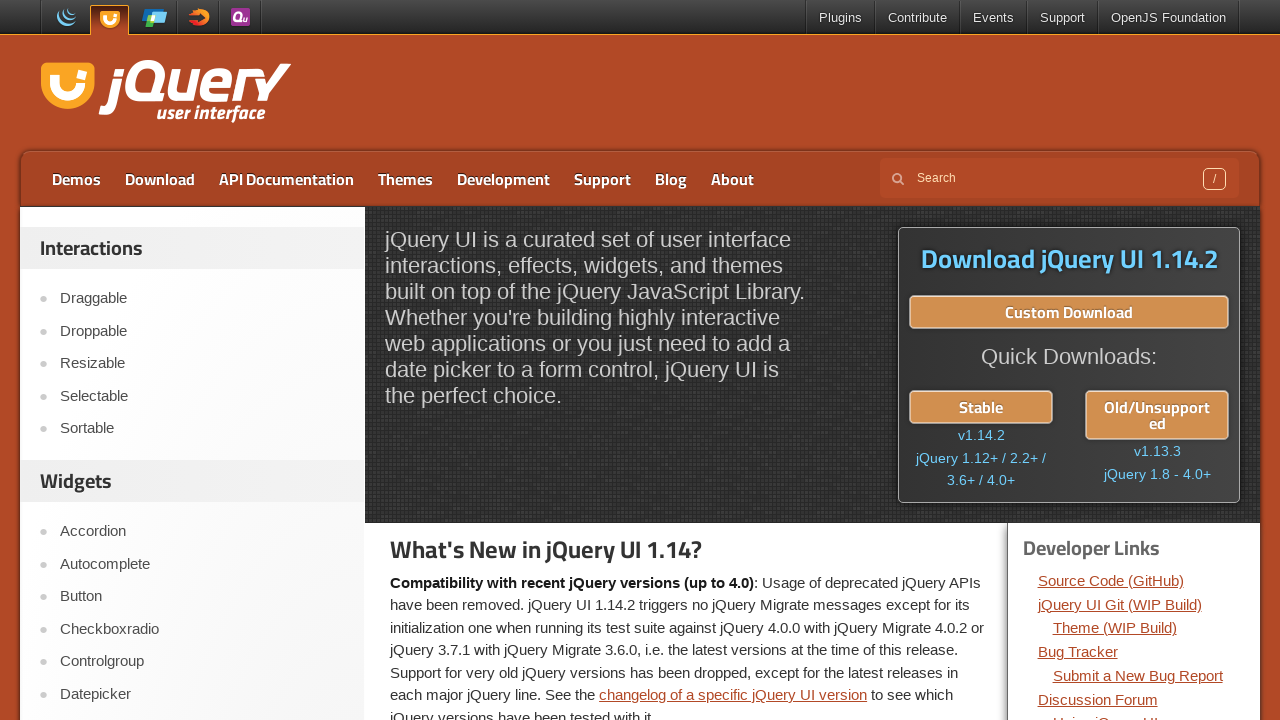

Scrolled down 400 pixels on jQuery UI website using JavaScript execution
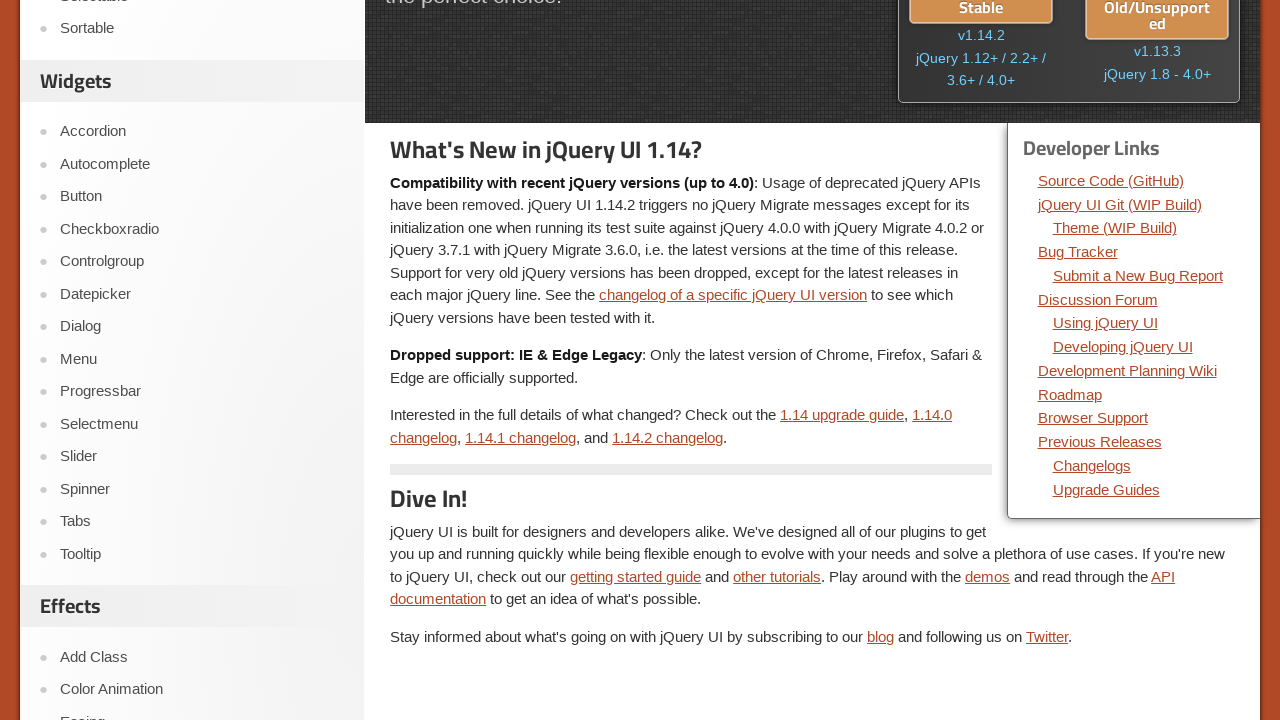

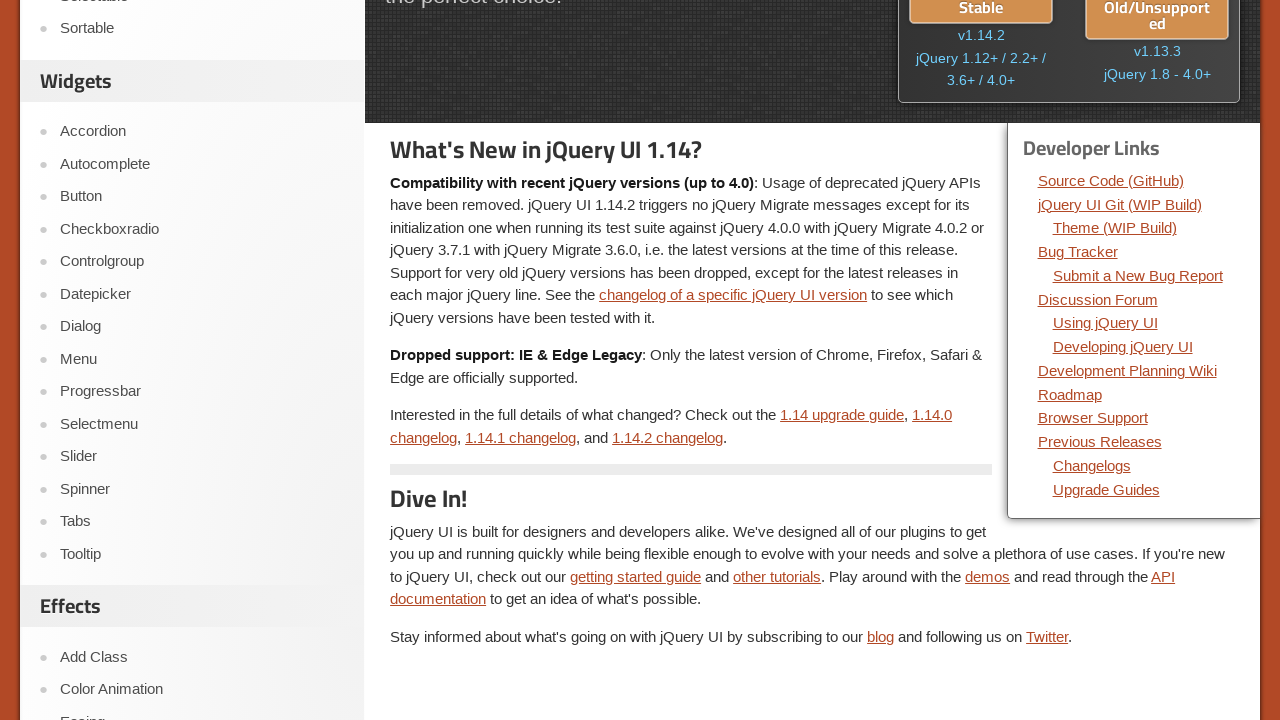